Tests keyboard input events on a page by sending key presses and keyboard shortcuts like CTRL+A and CTRL+C

Starting URL: https://v1.training-support.net/selenium/input-events

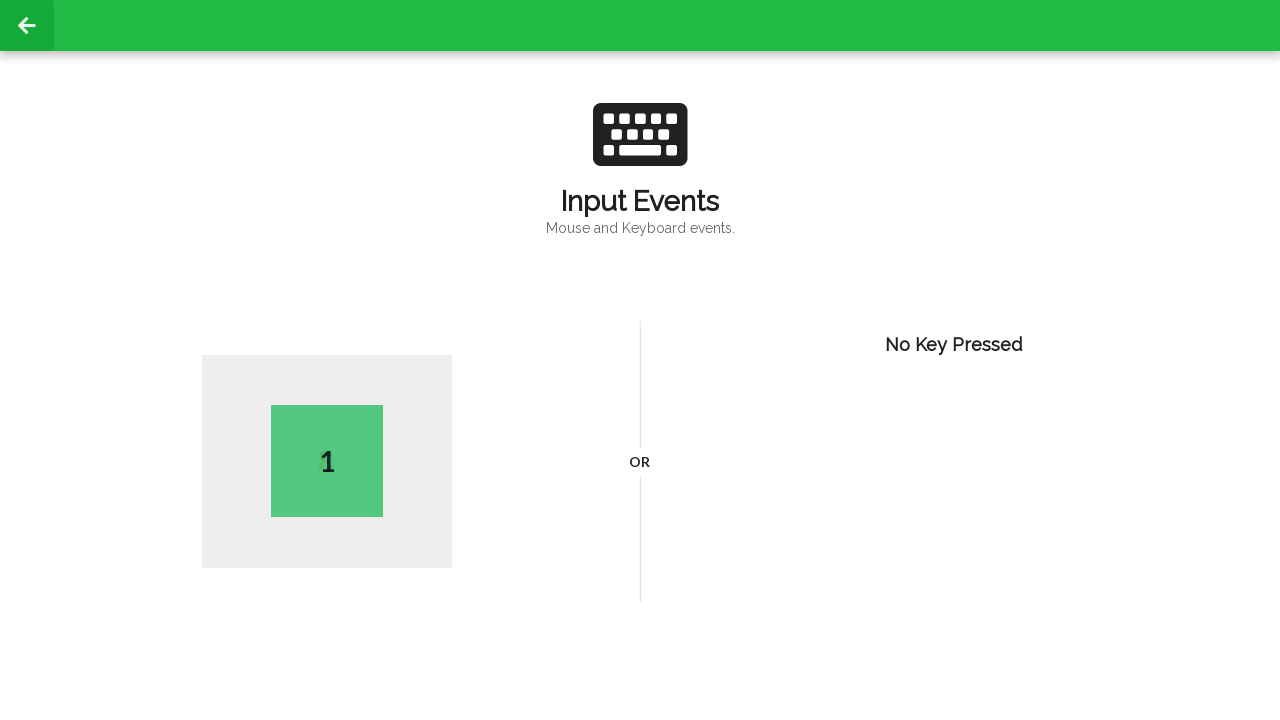

Pressed the letter 'S' key
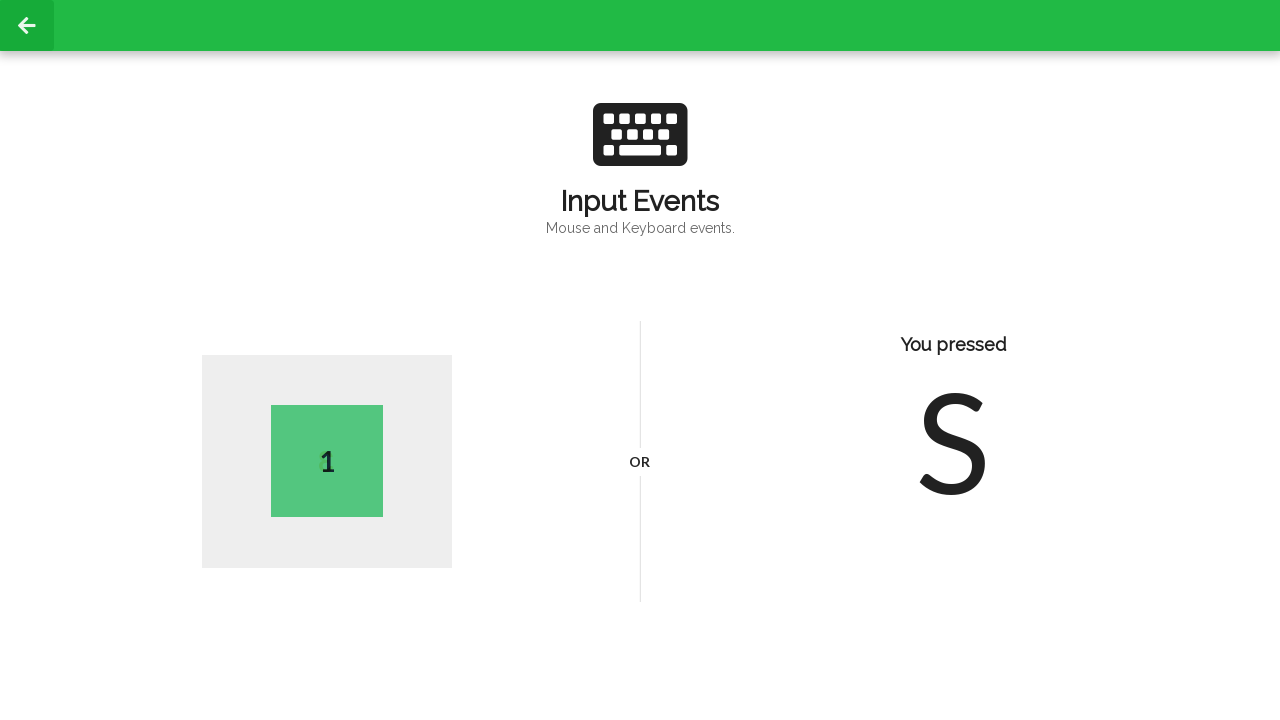

Pressed CTRL+A to select all text on the page
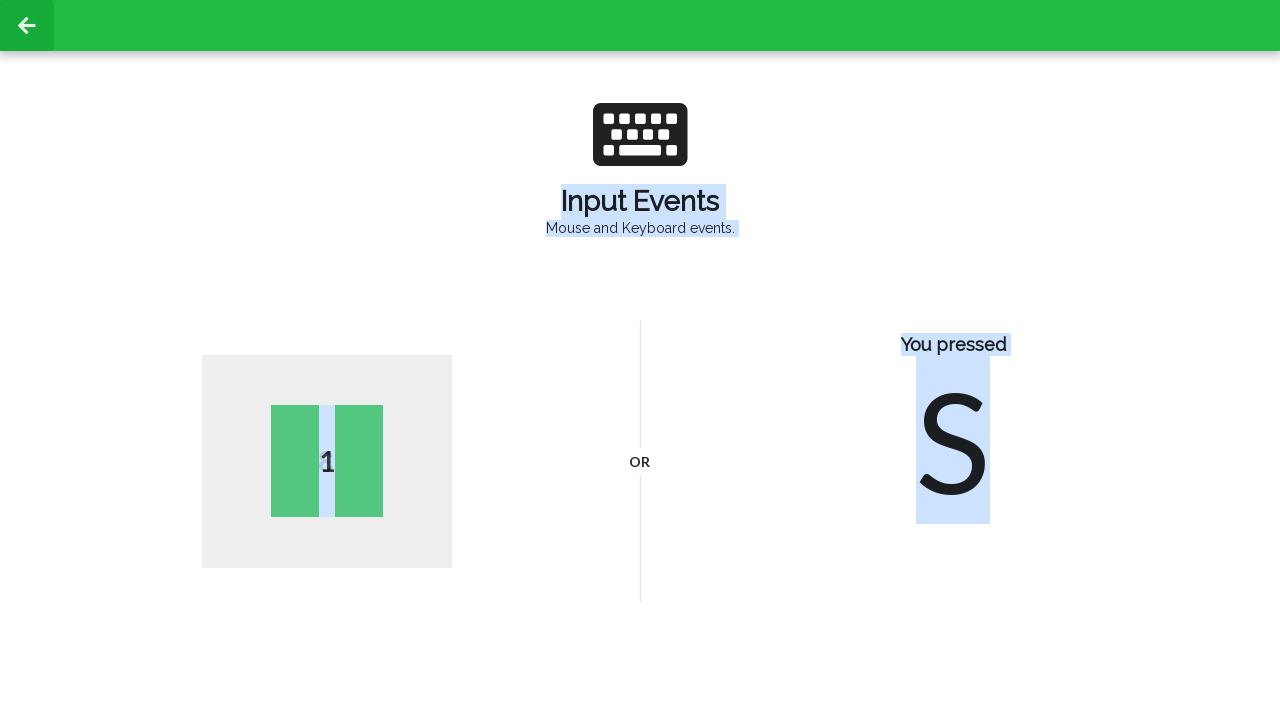

Pressed CTRL+C to copy selected text
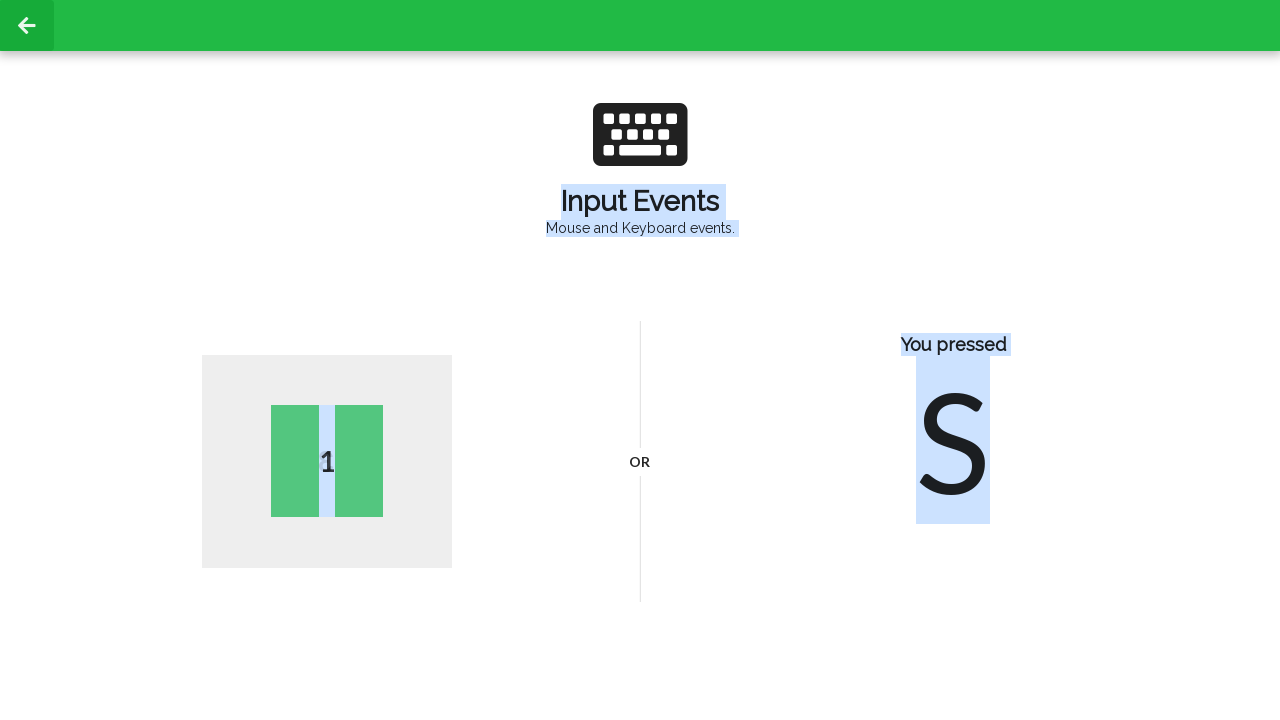

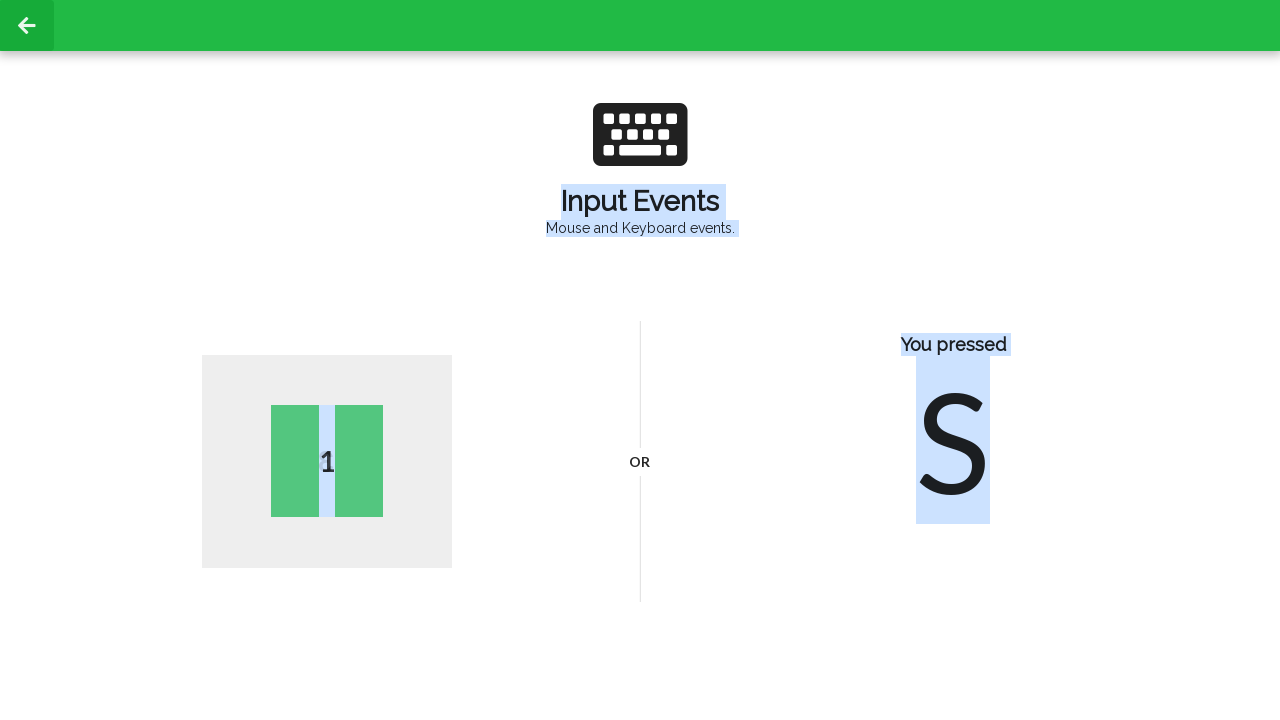